Tests clicking a button that has a dynamically generated ID, clicking it 3 times with page refreshes in between to verify the button remains clickable despite changing IDs.

Starting URL: http://uitestingplayground.com/dynamicid

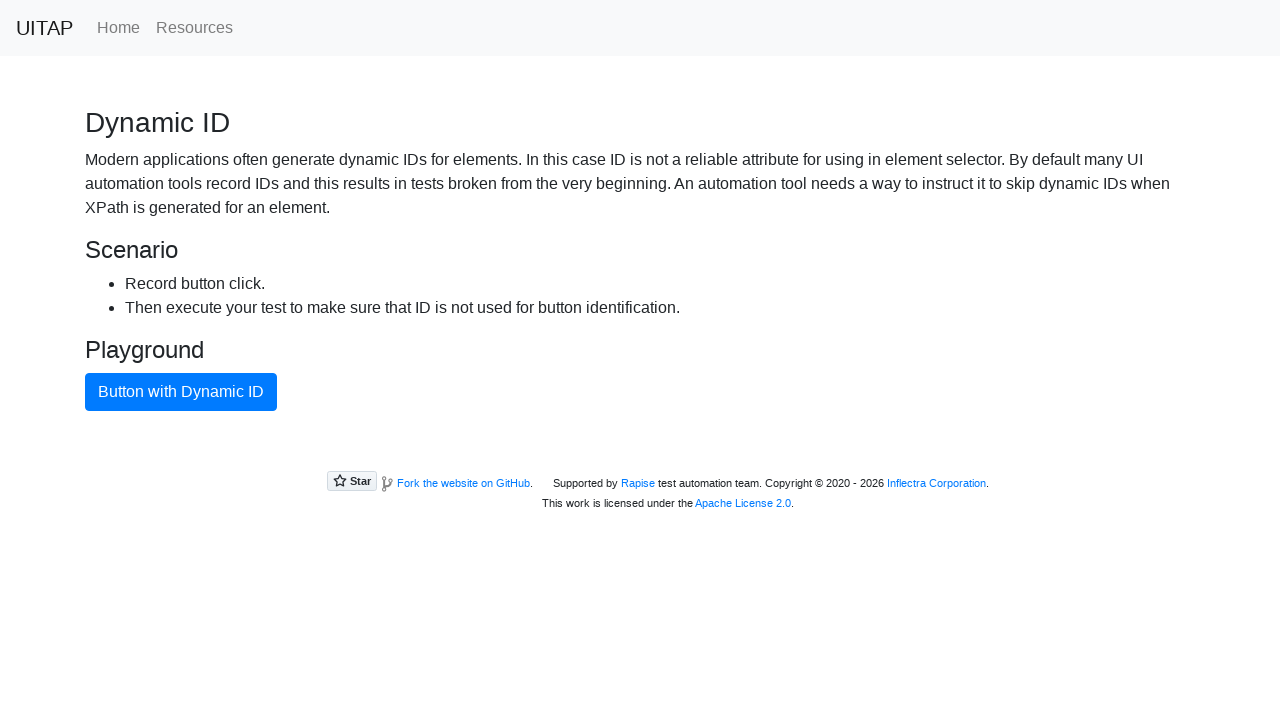

Clicked dynamic ID button (attempt 1) at (181, 392) on button.btn.btn-primary
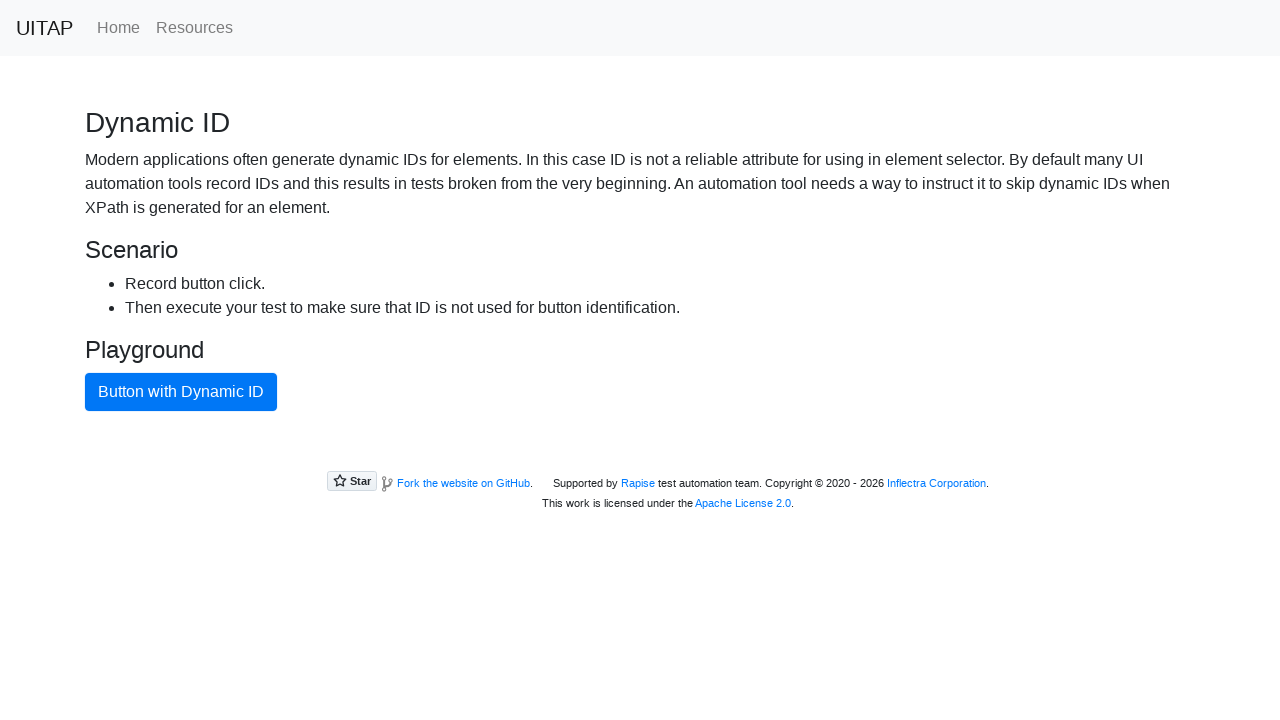

Reloaded page to verify button ID changed
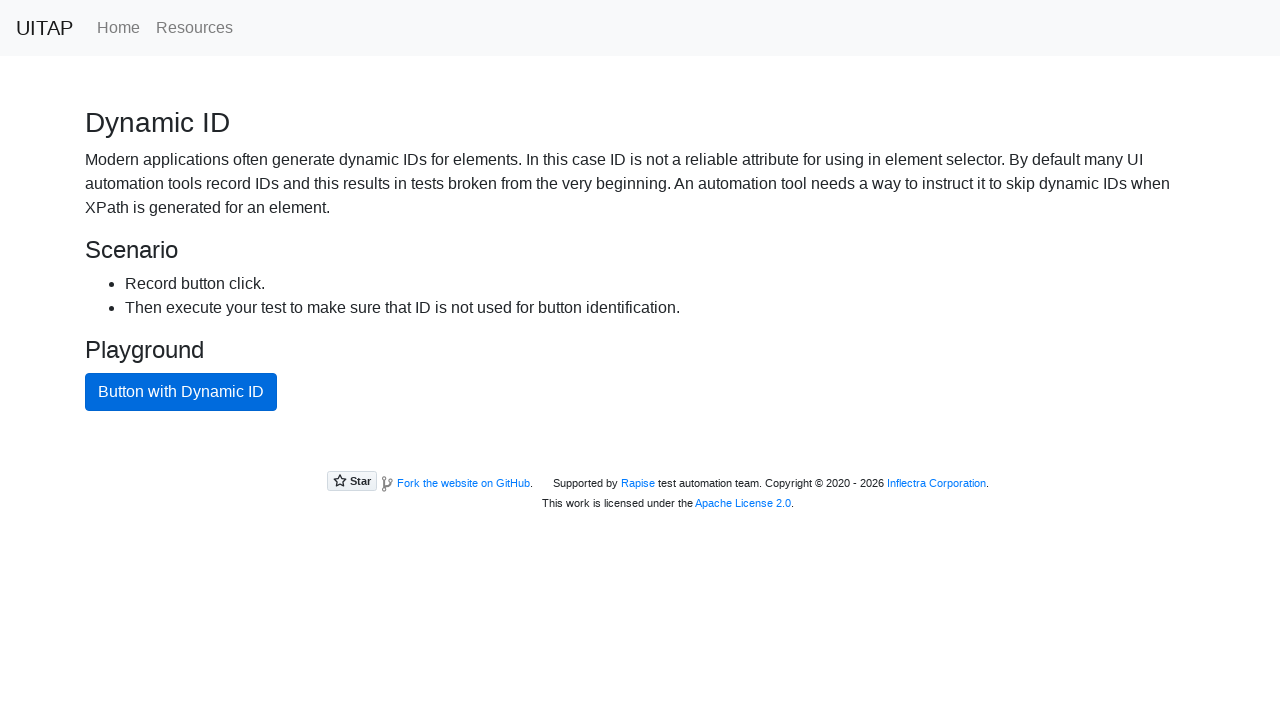

Confirmed button with new dynamic ID is present and clickable
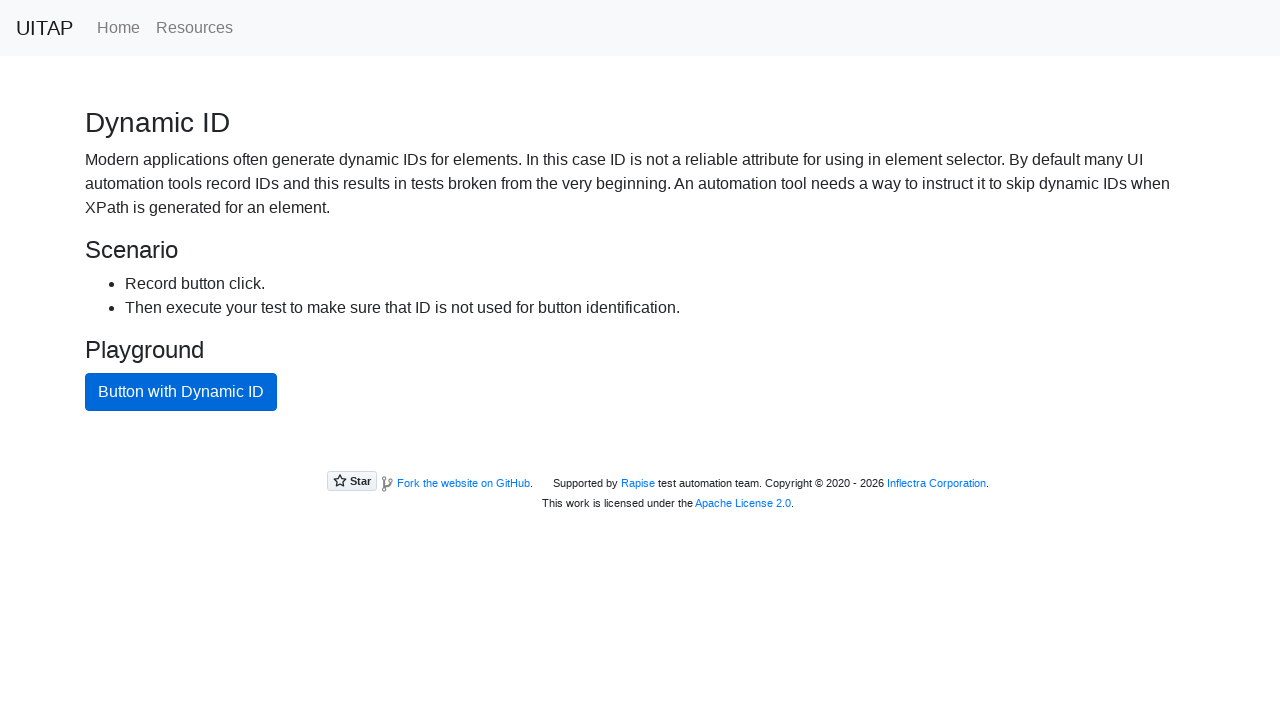

Clicked dynamic ID button (attempt 2) at (181, 392) on button.btn.btn-primary
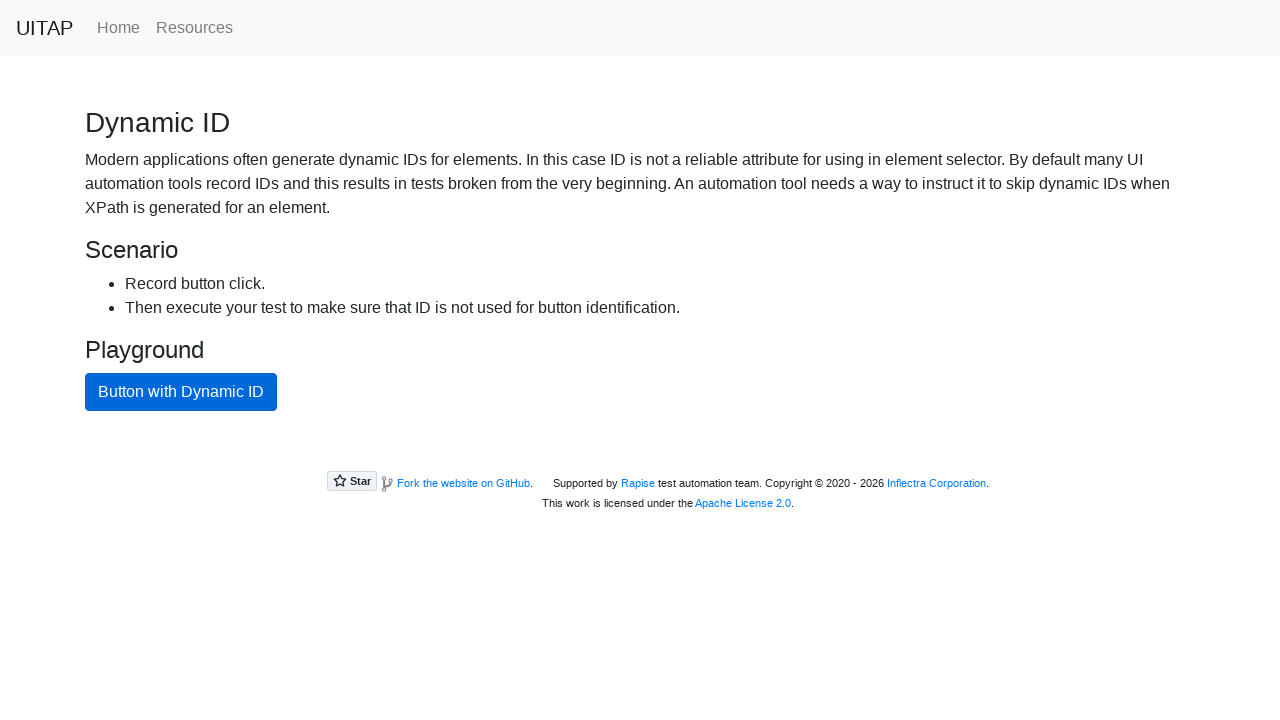

Reloaded page to verify button ID changed
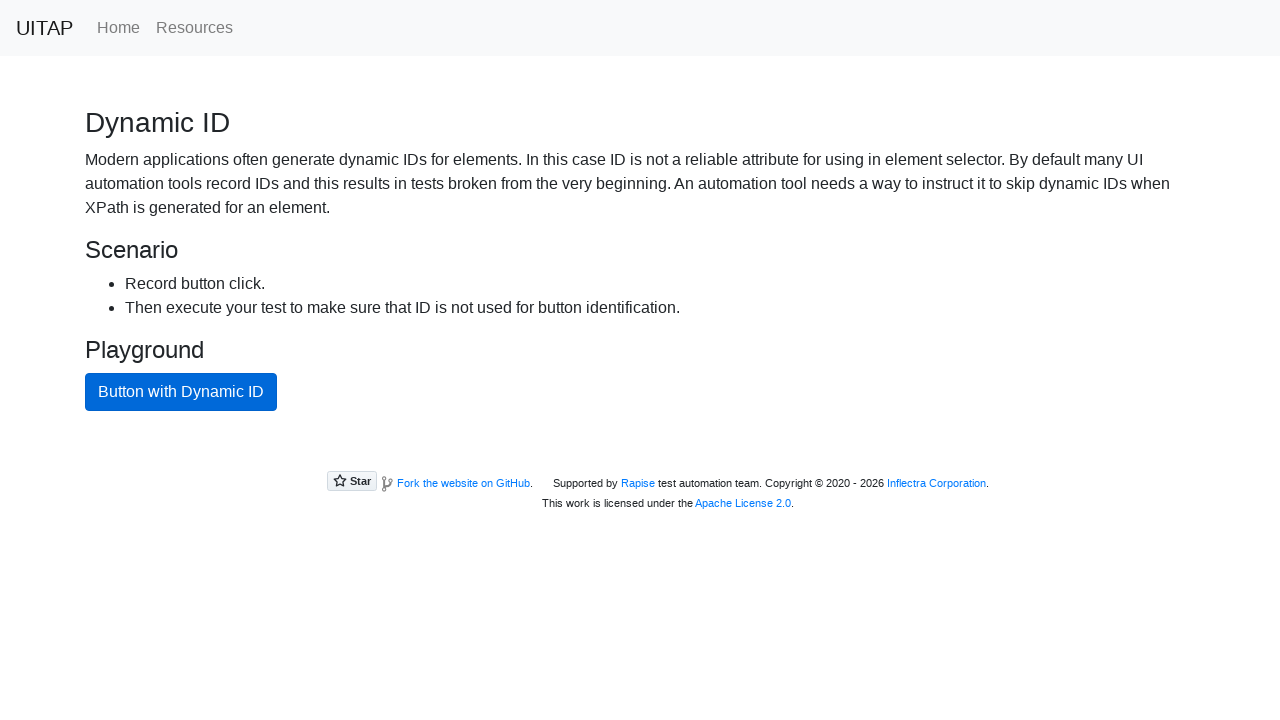

Confirmed button with new dynamic ID is present and clickable
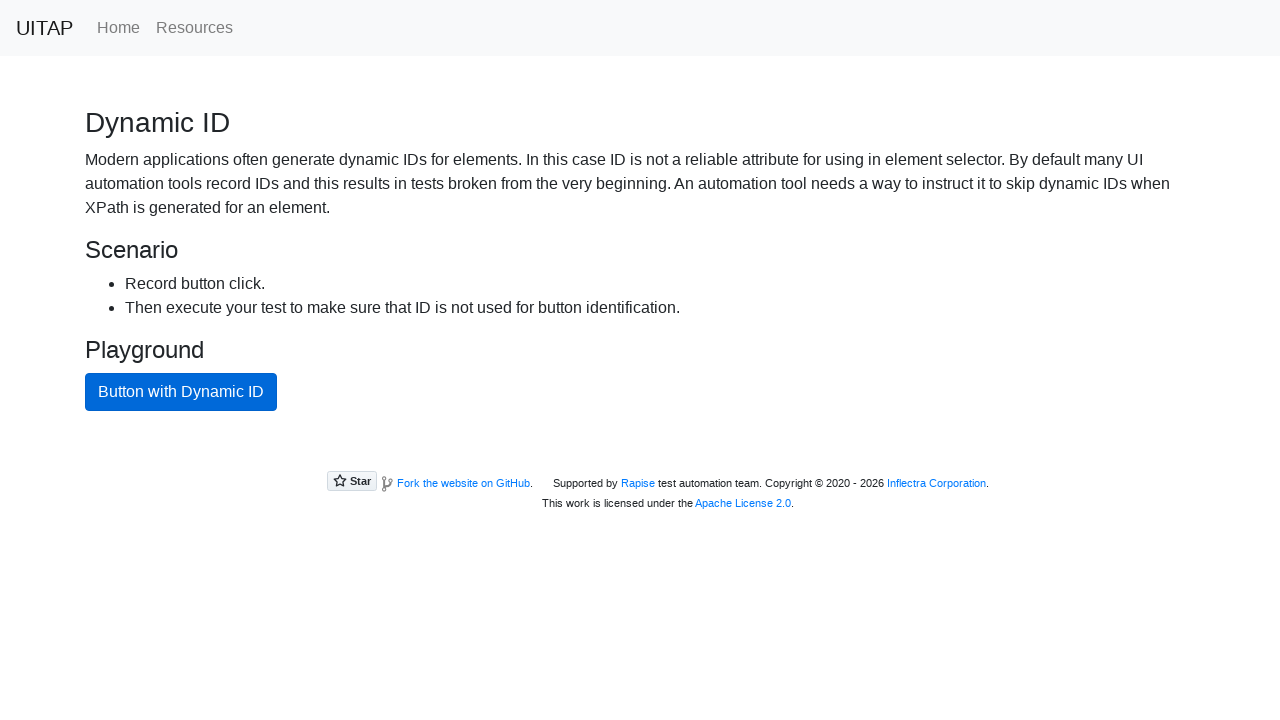

Clicked dynamic ID button (attempt 3) at (181, 392) on button.btn.btn-primary
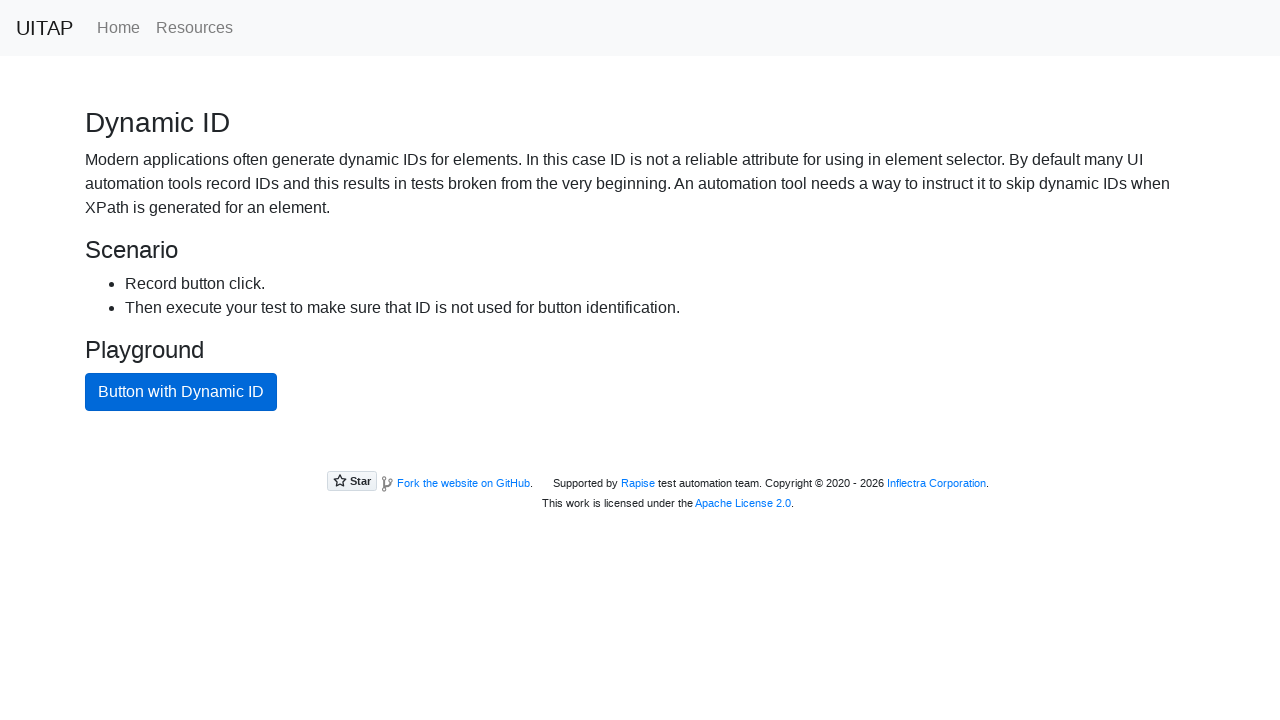

Reloaded page to verify button ID changed
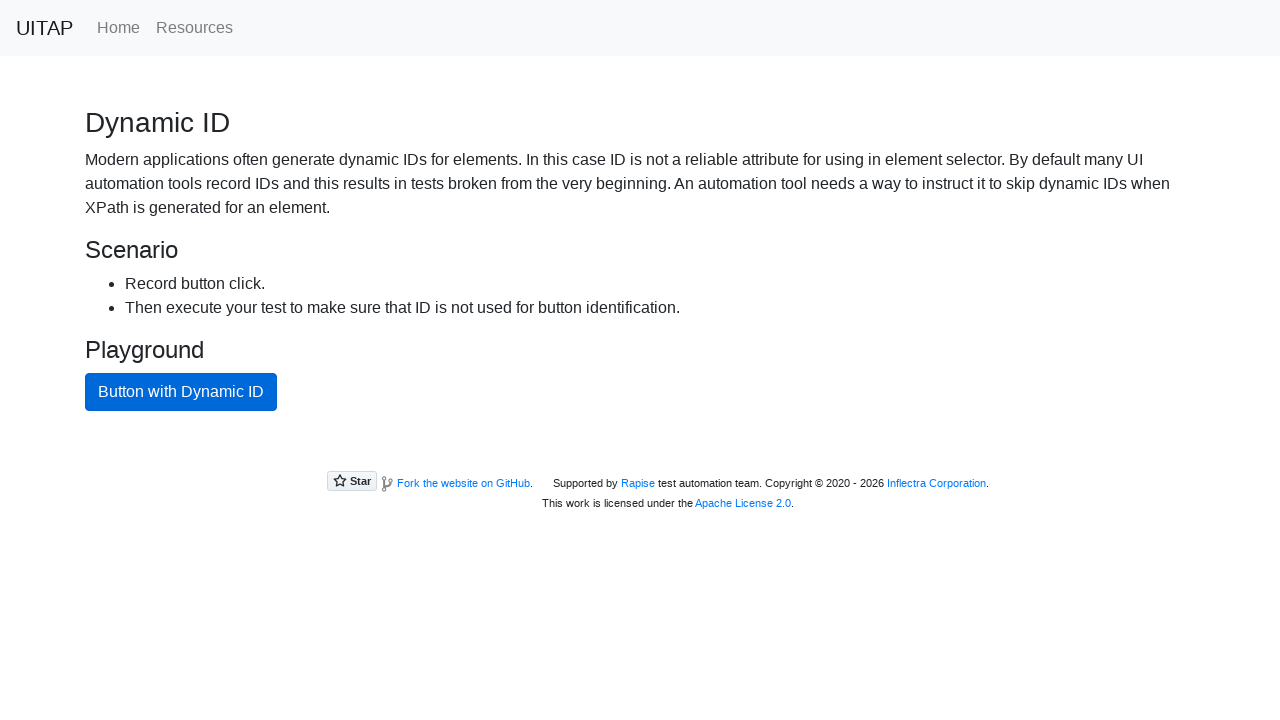

Confirmed button with new dynamic ID is present and clickable
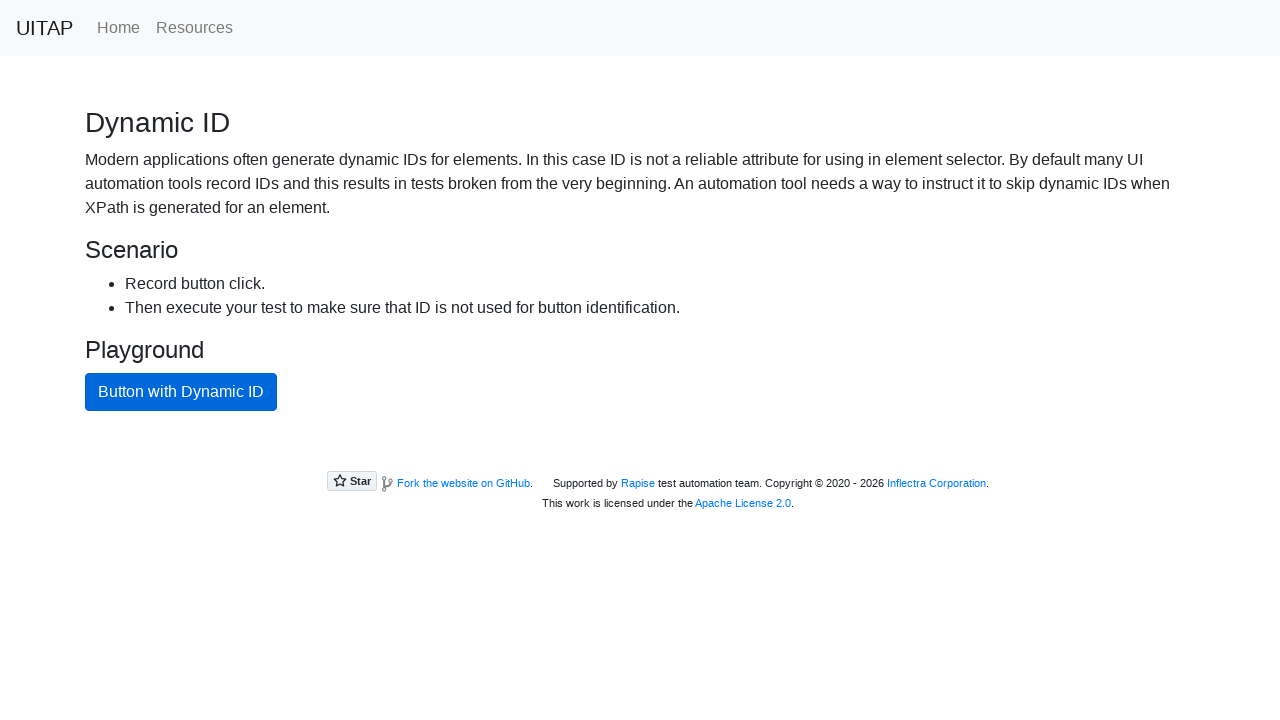

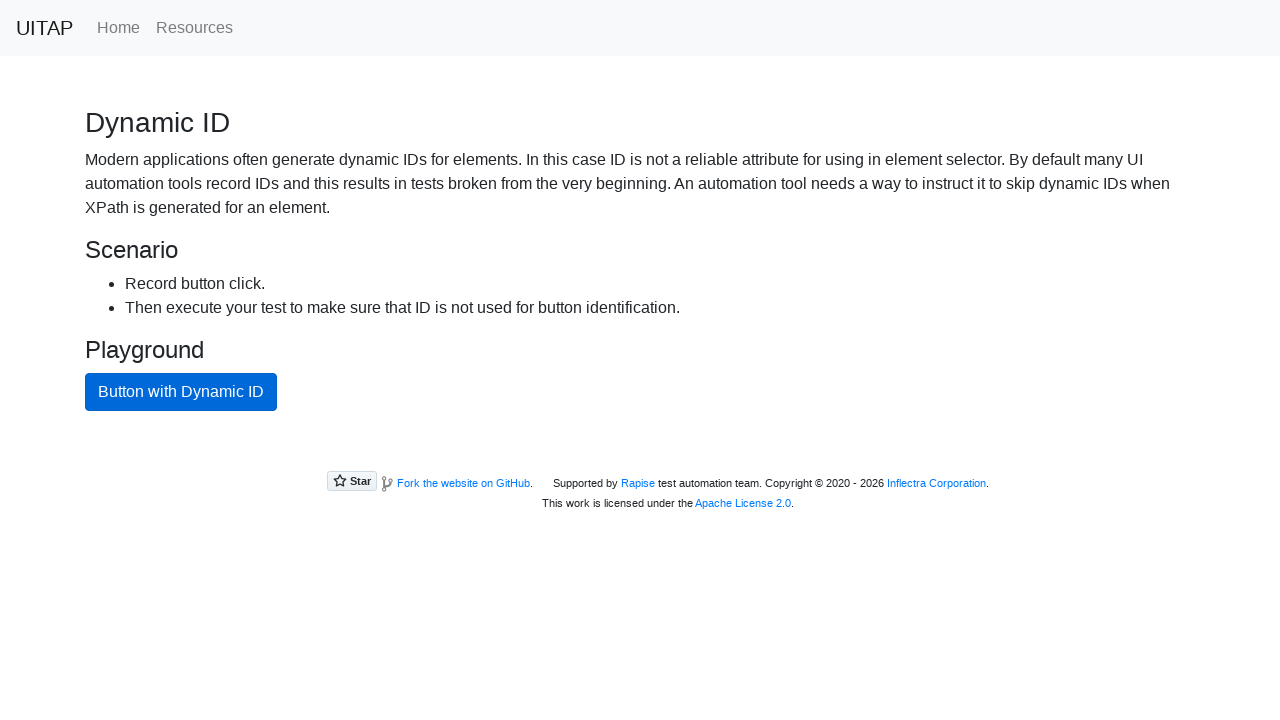